Tests JavaScript prompt dialog by clicking the prompt button, entering text, and dismissing it with Cancel, then verifying null is shown in the result

Starting URL: https://the-internet.herokuapp.com/javascript_alerts

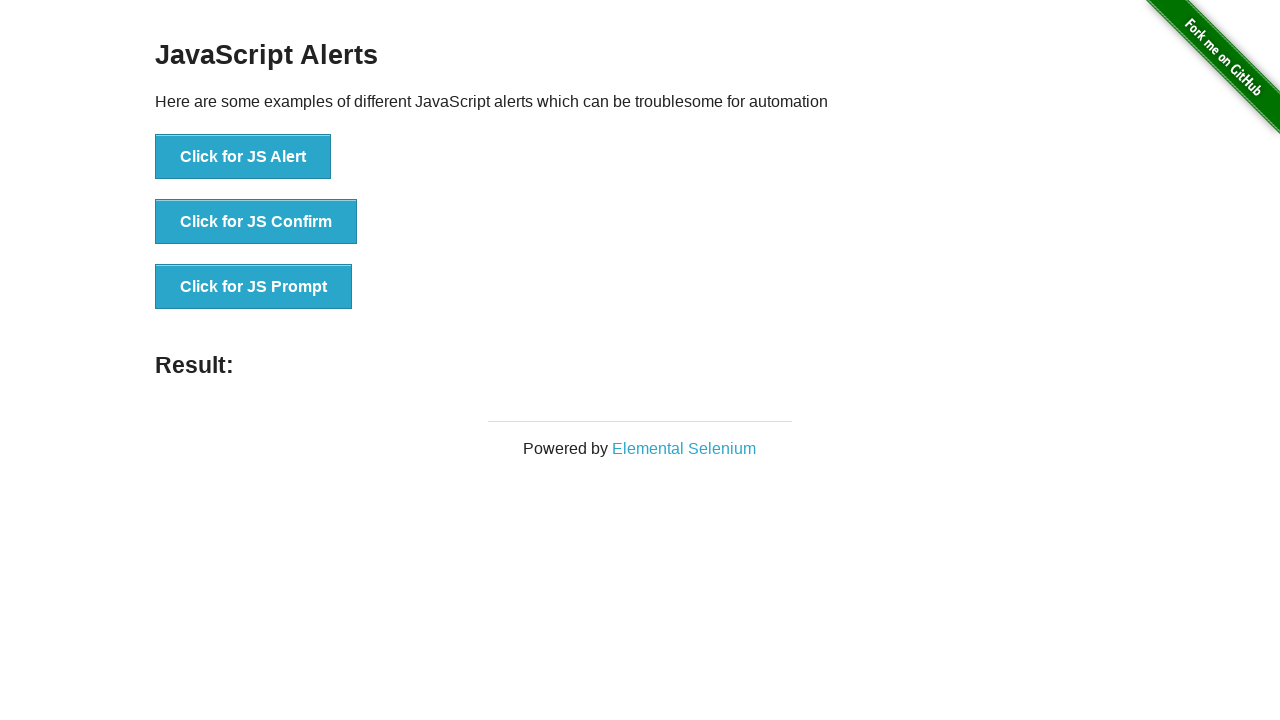

Set up dialog handler to dismiss prompt dialog
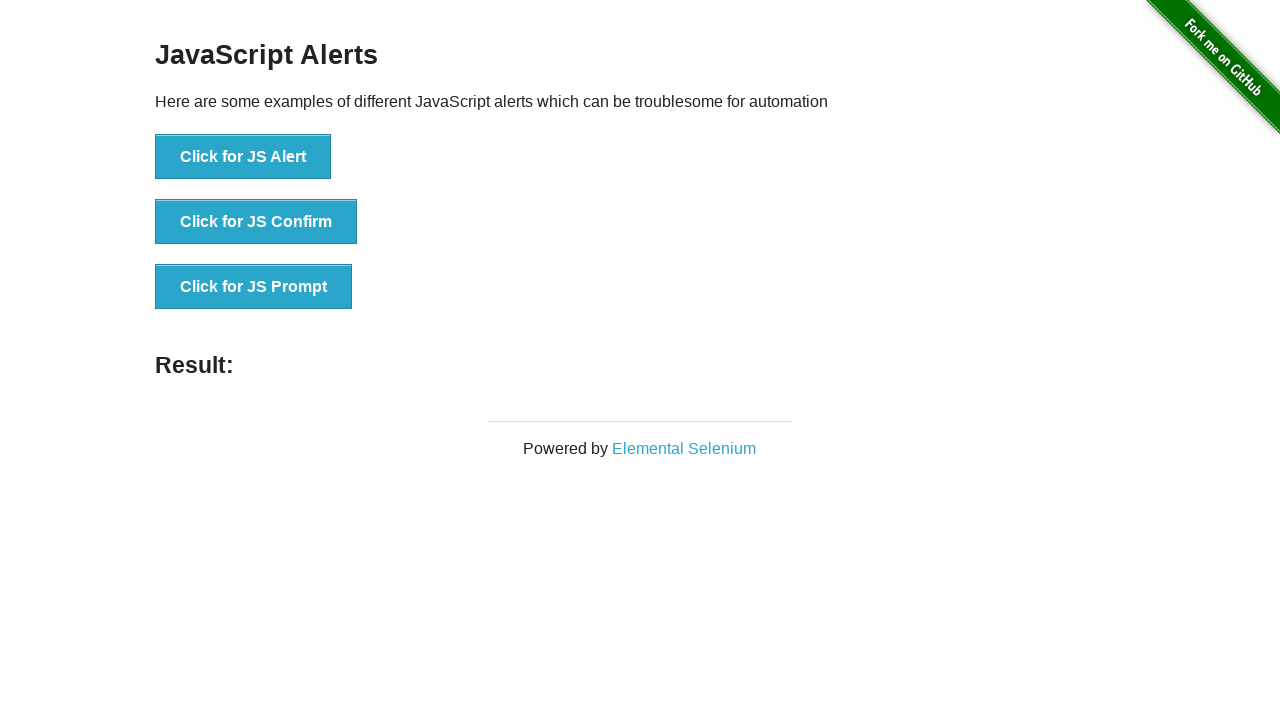

Clicked the JS Prompt button at (254, 287) on xpath=//button[text()='Click for JS Prompt']
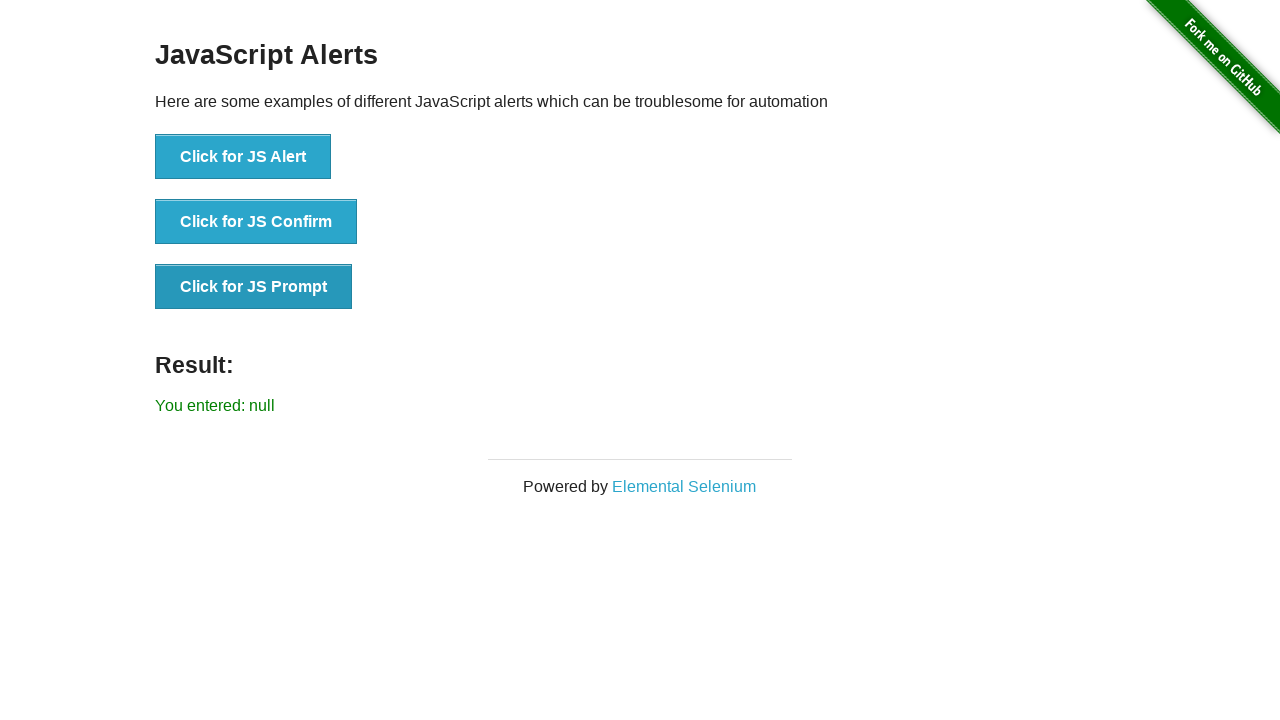

Result message element loaded after dismissing prompt
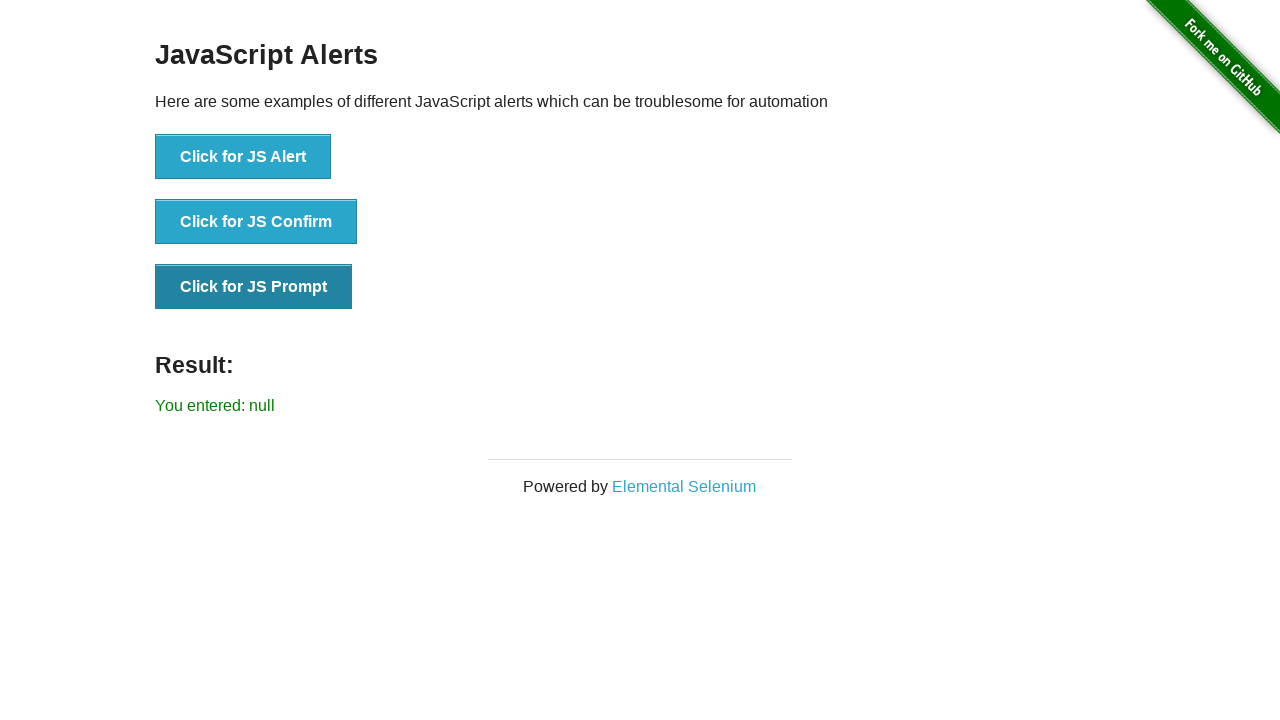

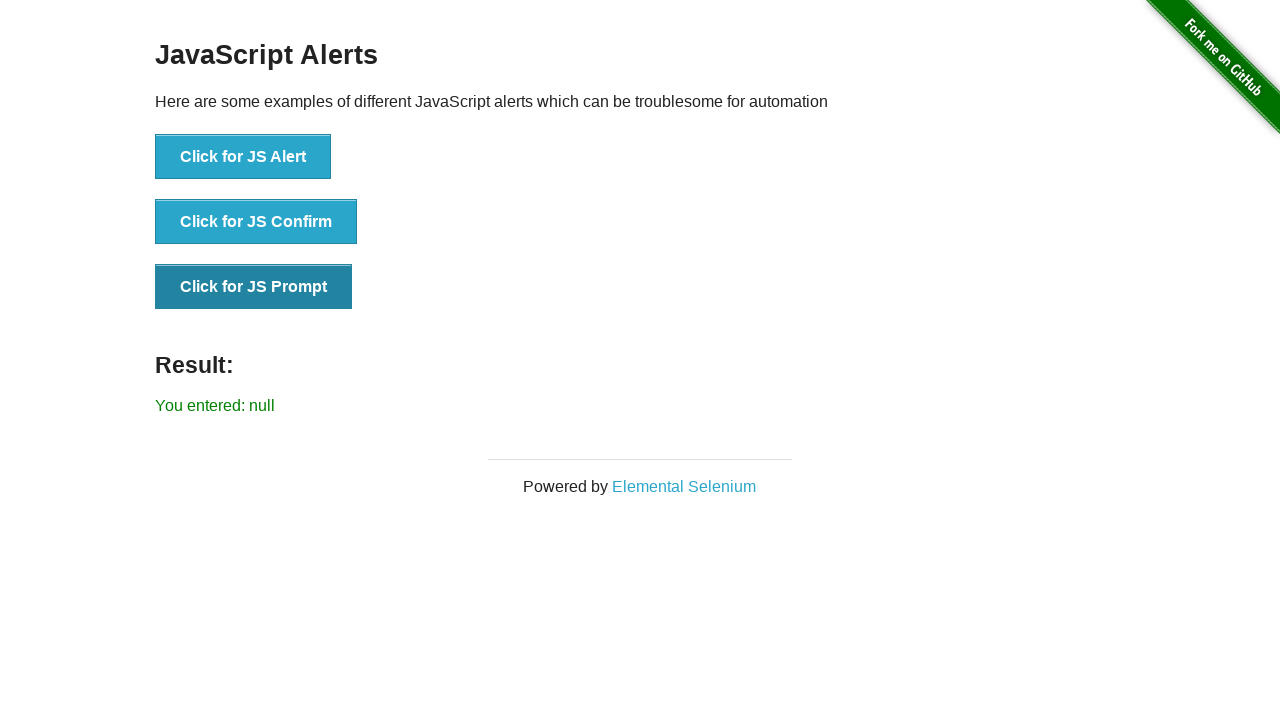